Tests search functionality by entering a search query, verifying results appear, then clearing and entering an irrelevant search term to verify results disappear.

Starting URL: https://playwright.dev/

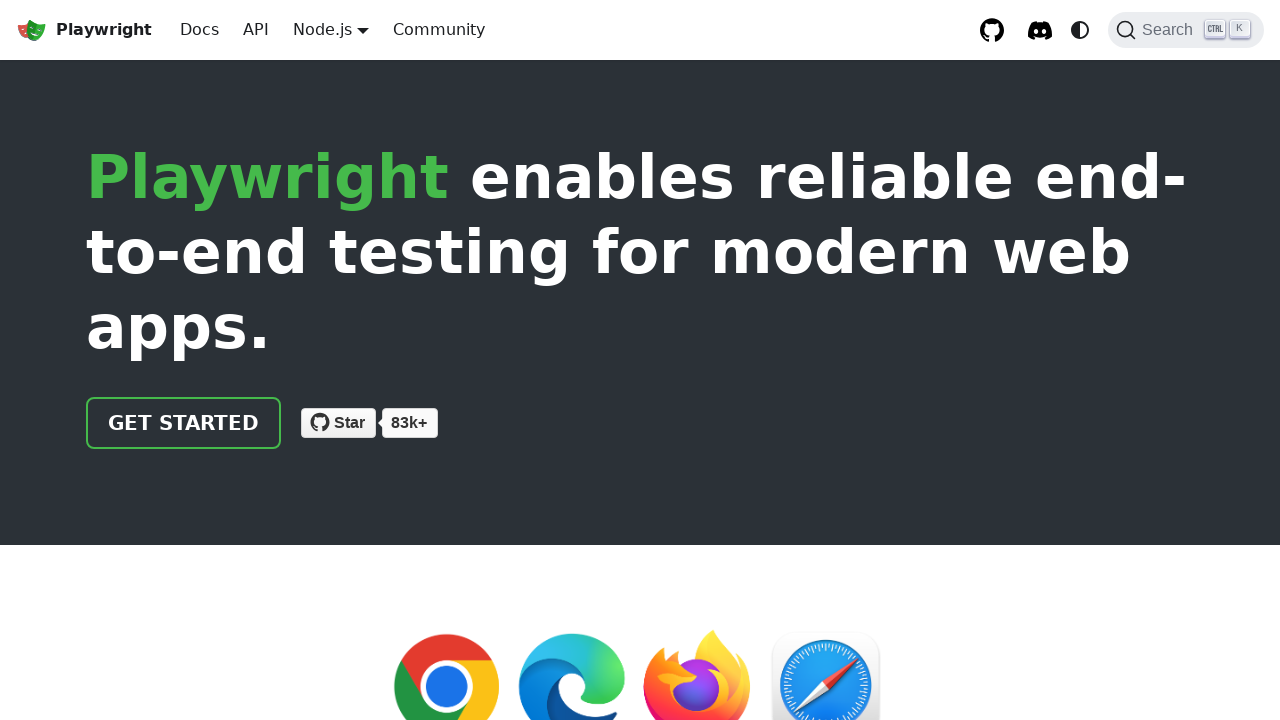

Clicked on the Search button/label at (1186, 30) on internal:label="Search"i
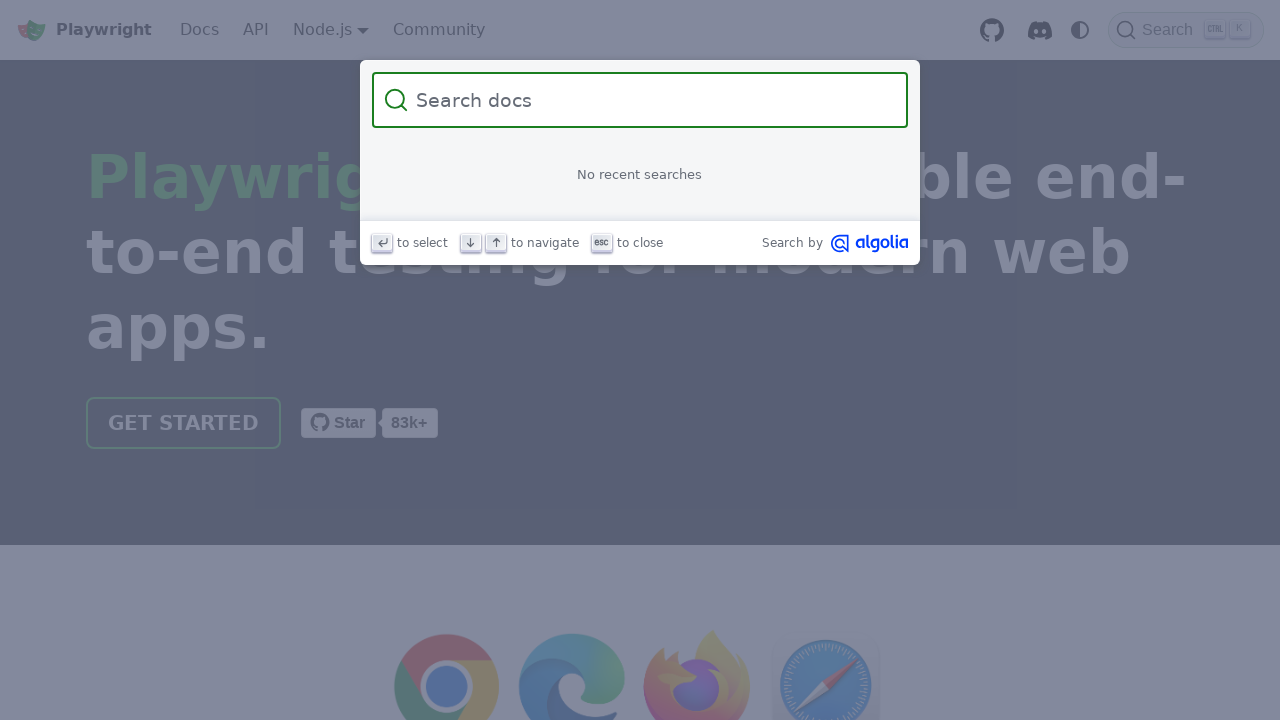

Filled search input with 'test' query on #docsearch-input
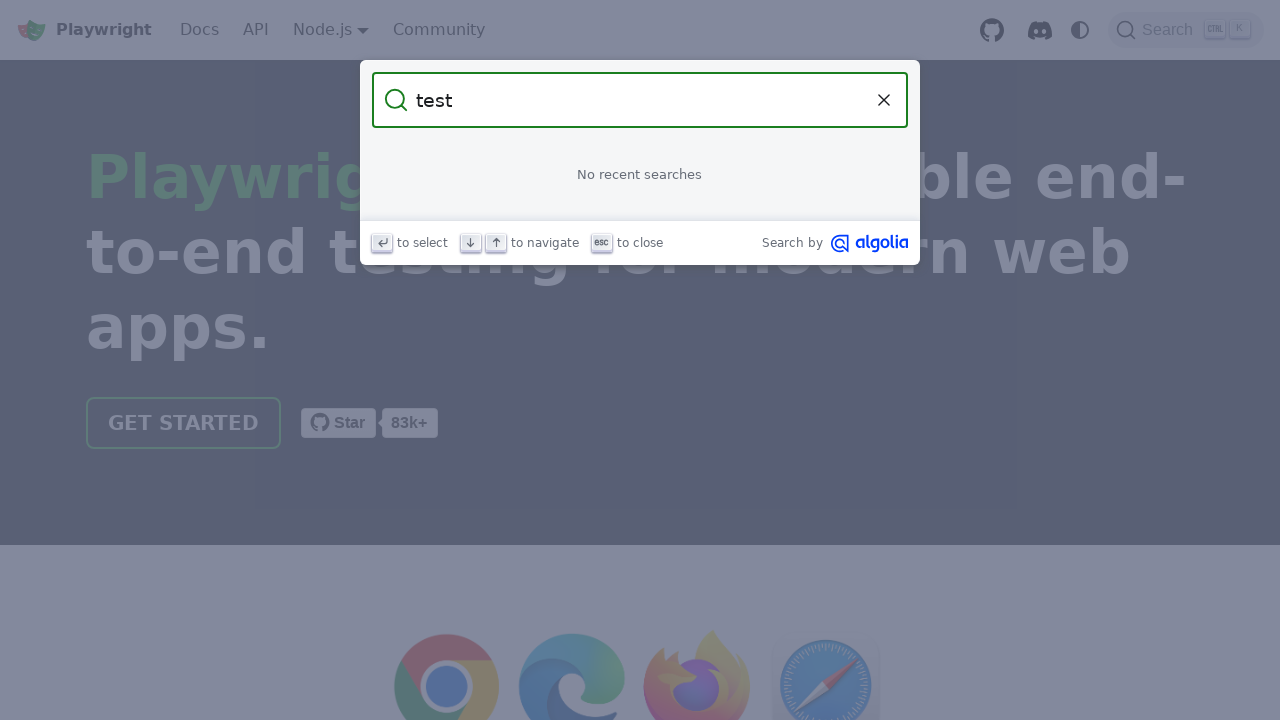

First search result option became visible
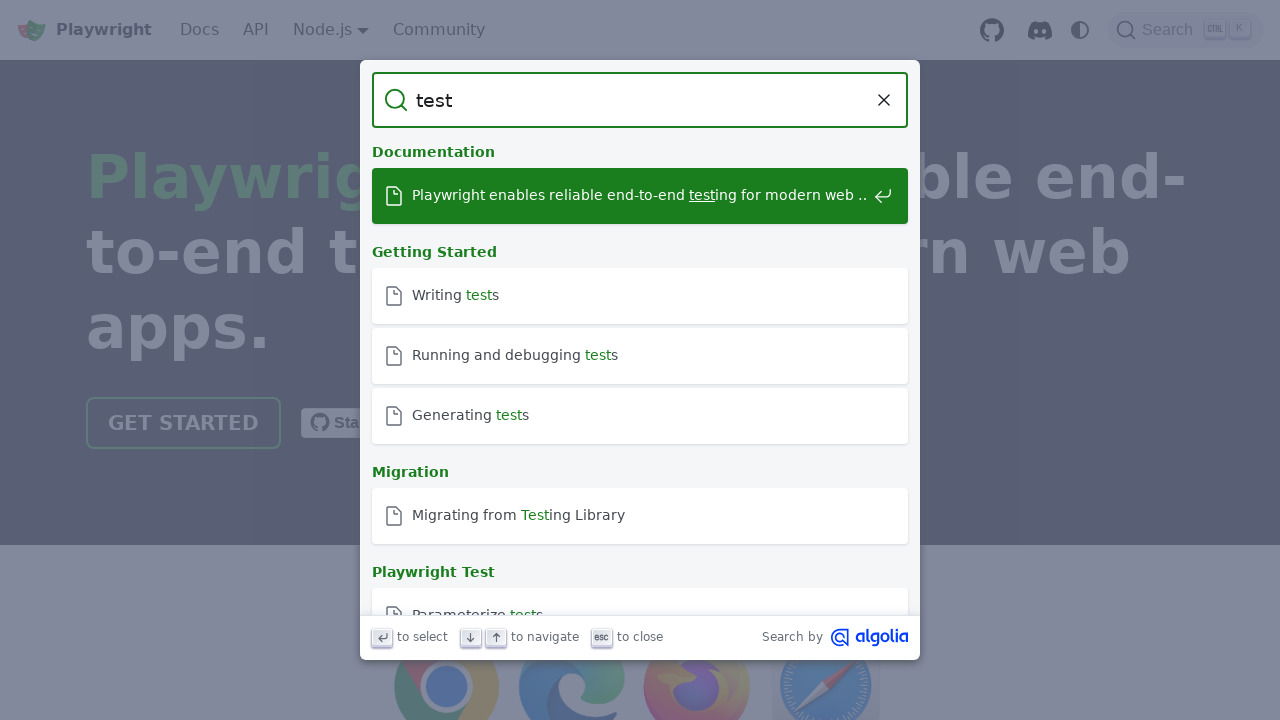

Filled search input with irrelevant term 'you should never find me' on #docsearch-input
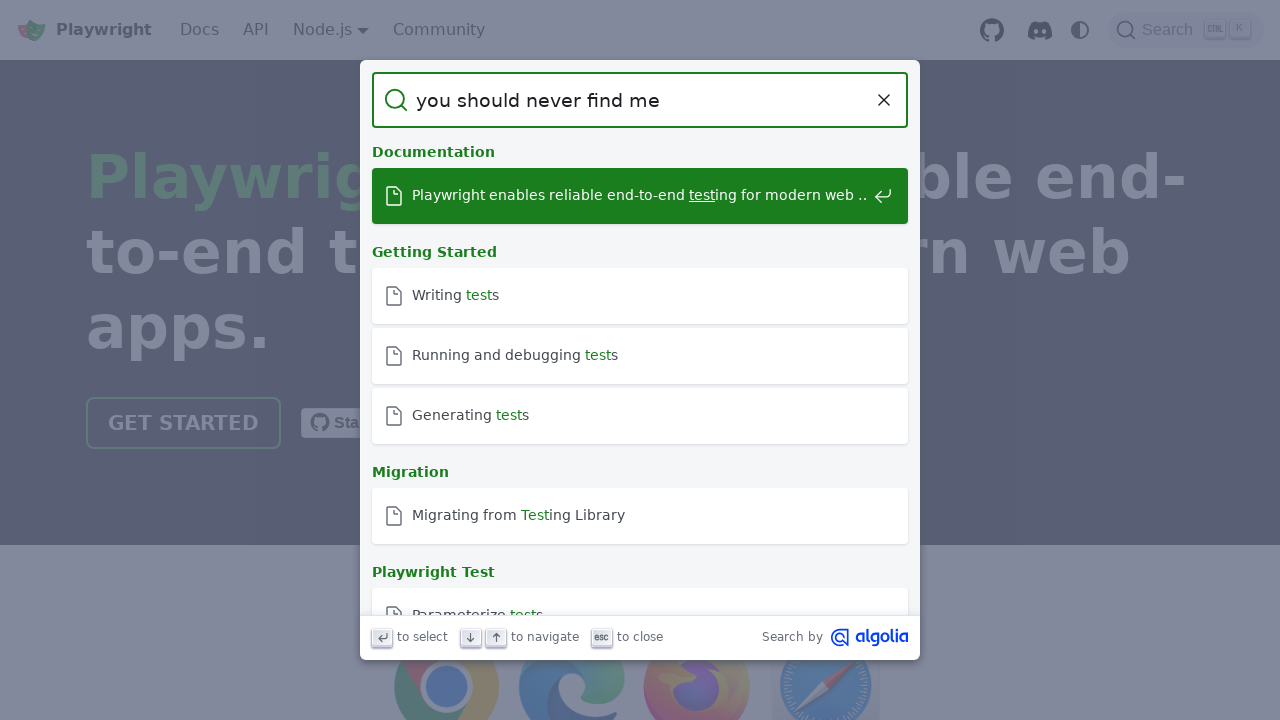

Waited for search results to be hidden after irrelevant query
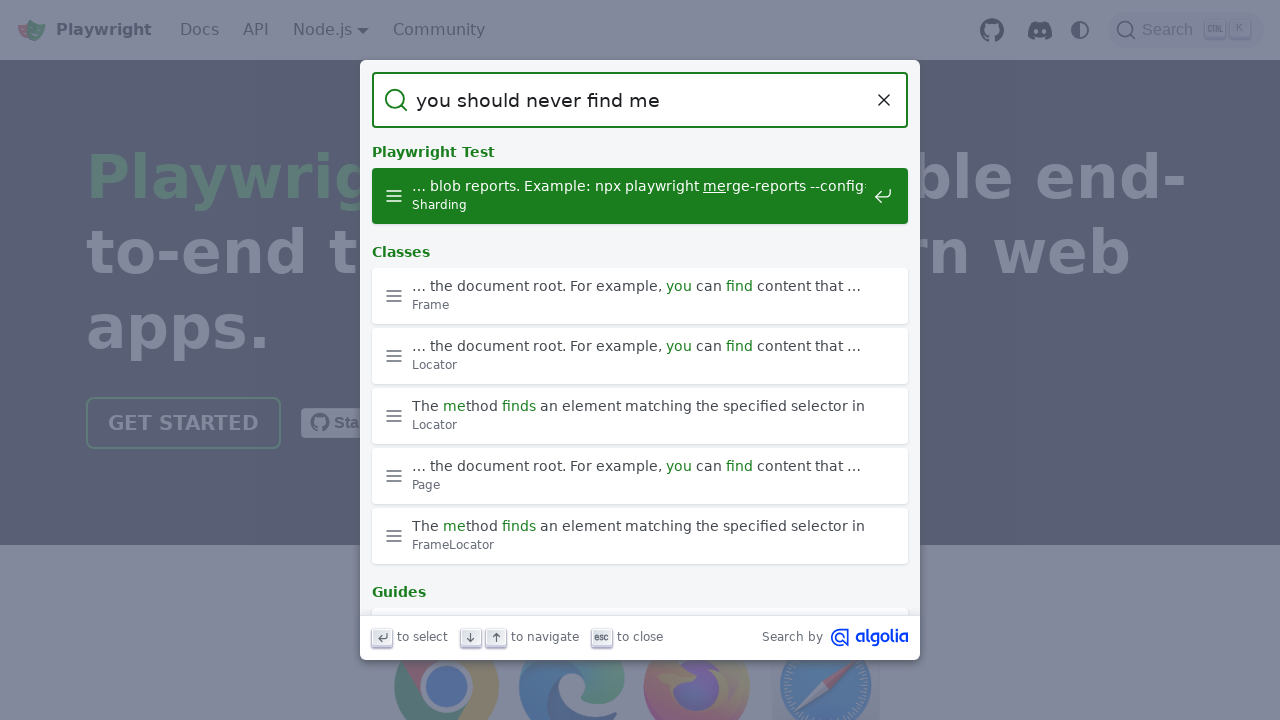

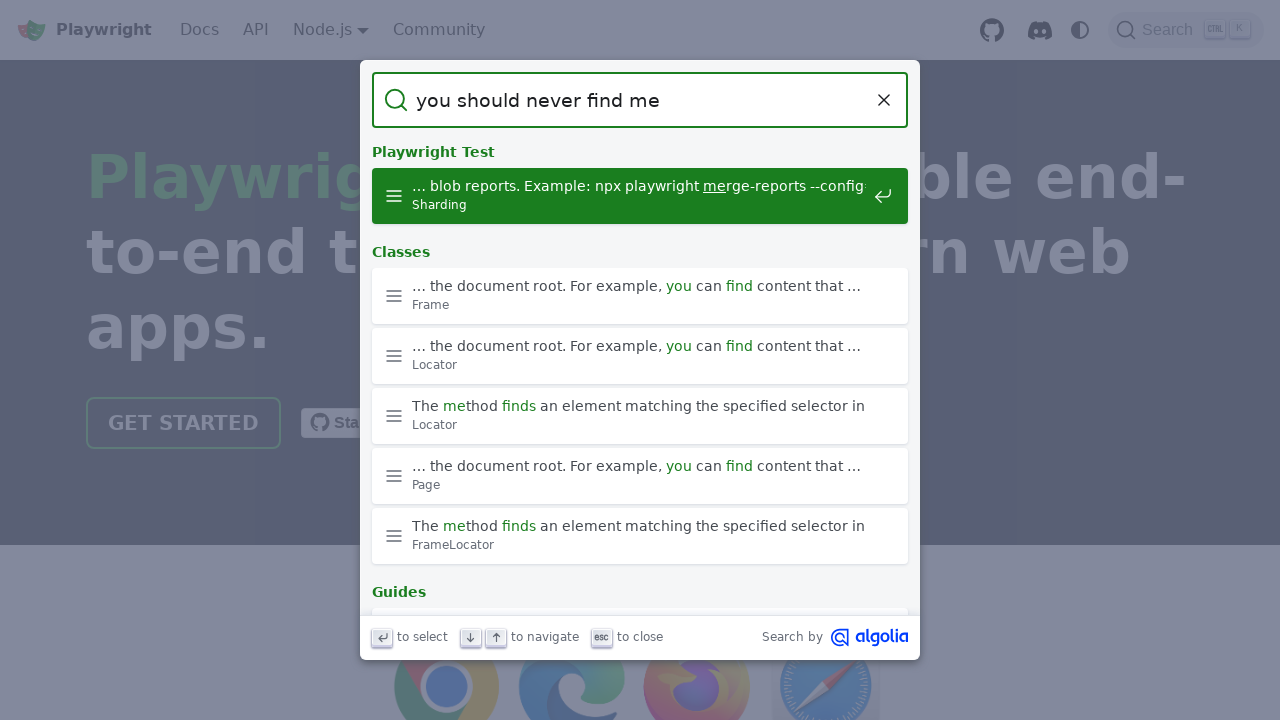